Tests multiple window handling by clicking a link that opens a new window and switching between windows

Starting URL: http://the-internet.herokuapp.com/windows

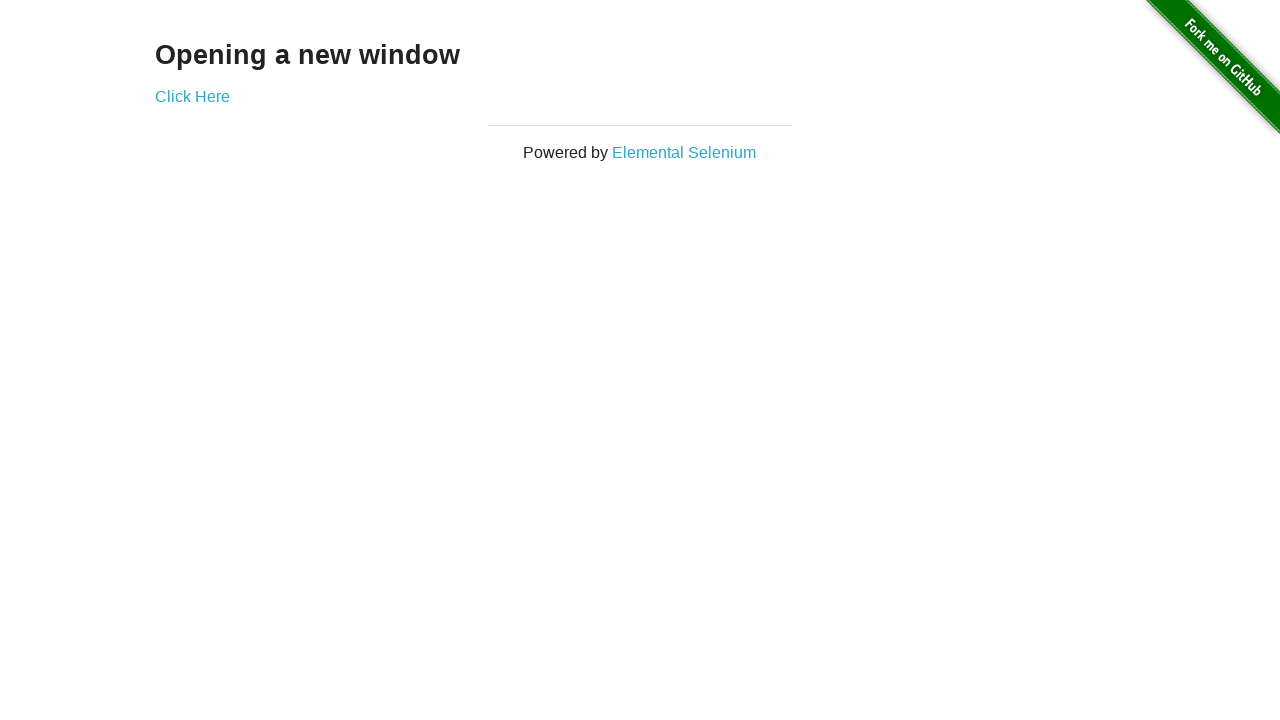

Clicked 'Click Here' link to open new window at (192, 96) on xpath=//*[@id='content']/div/a
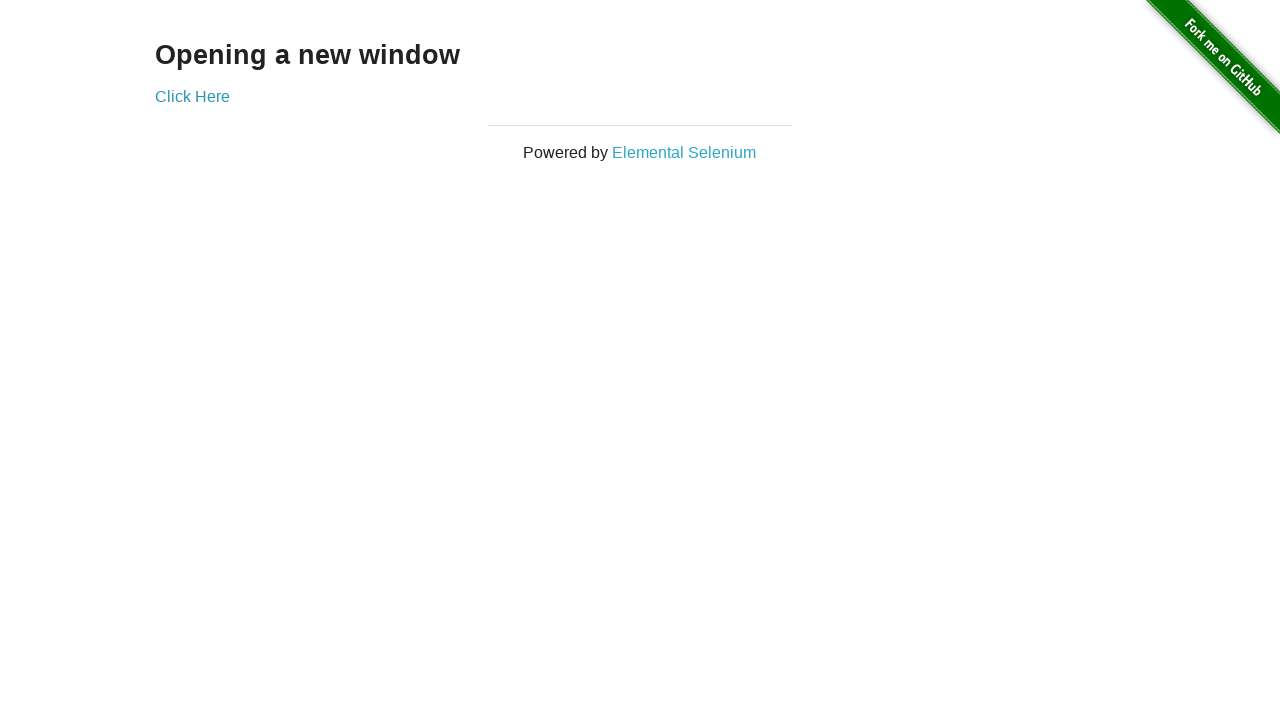

Captured new window reference
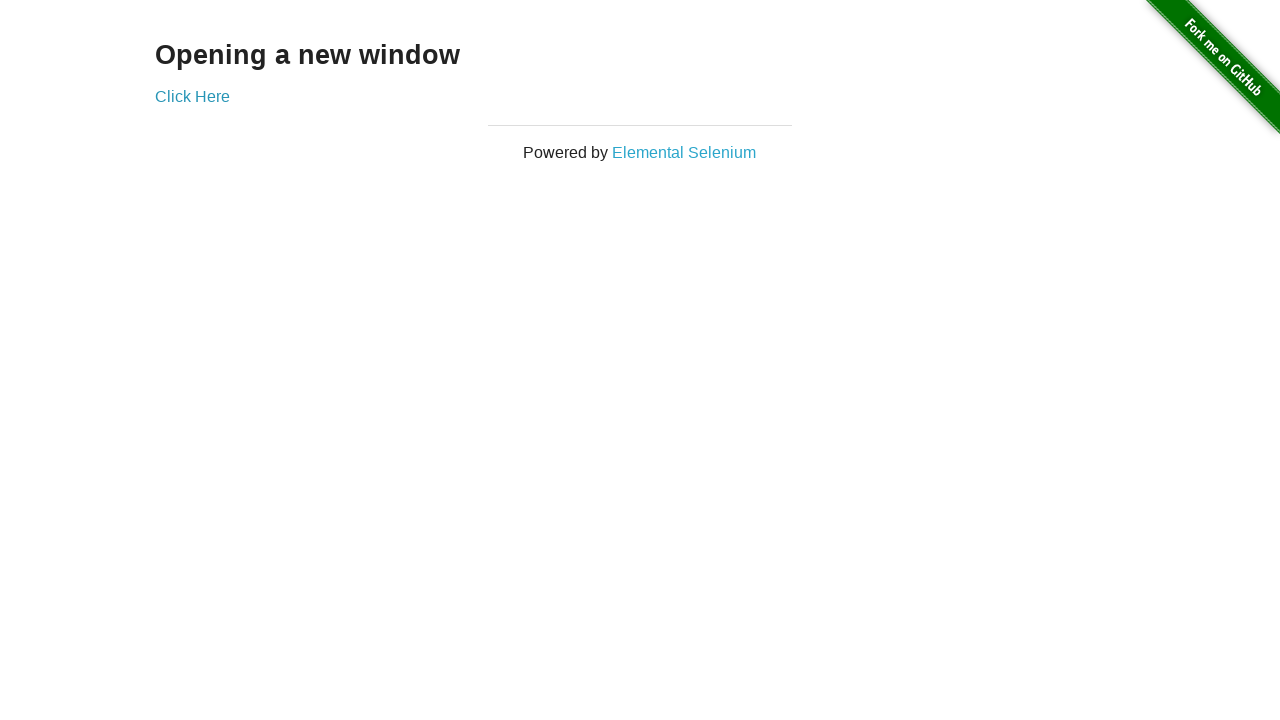

New window loaded successfully
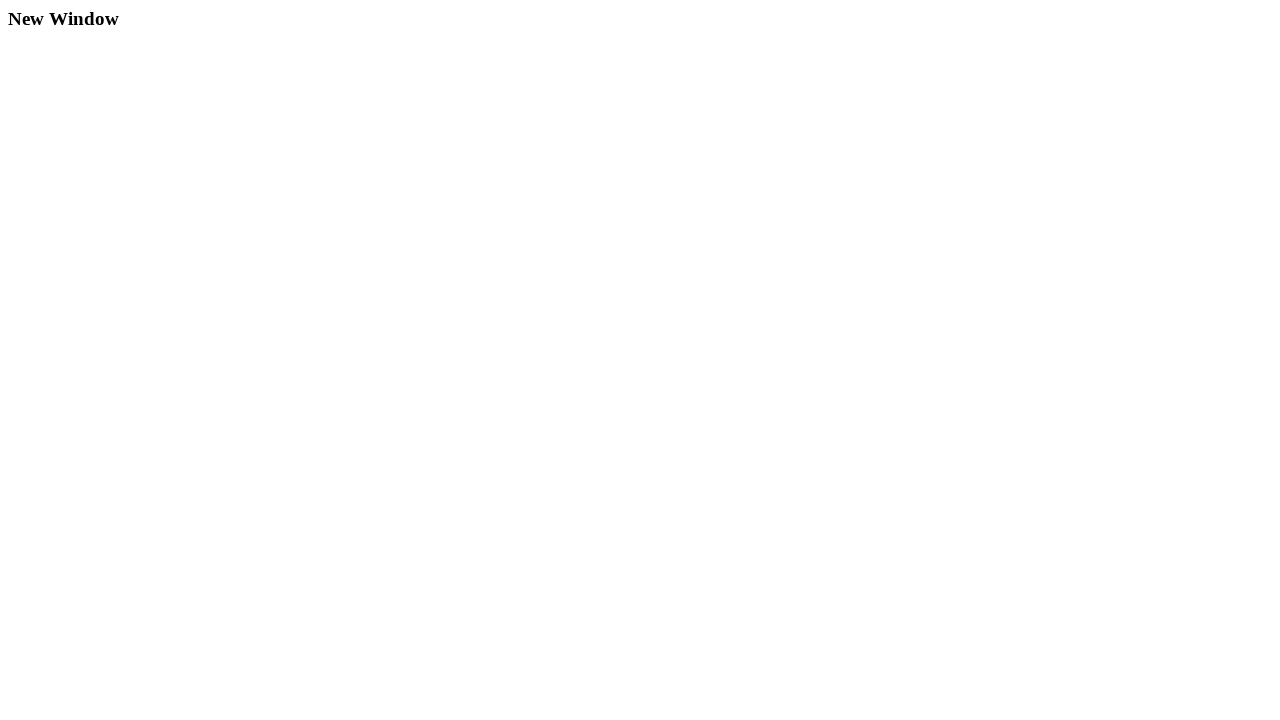

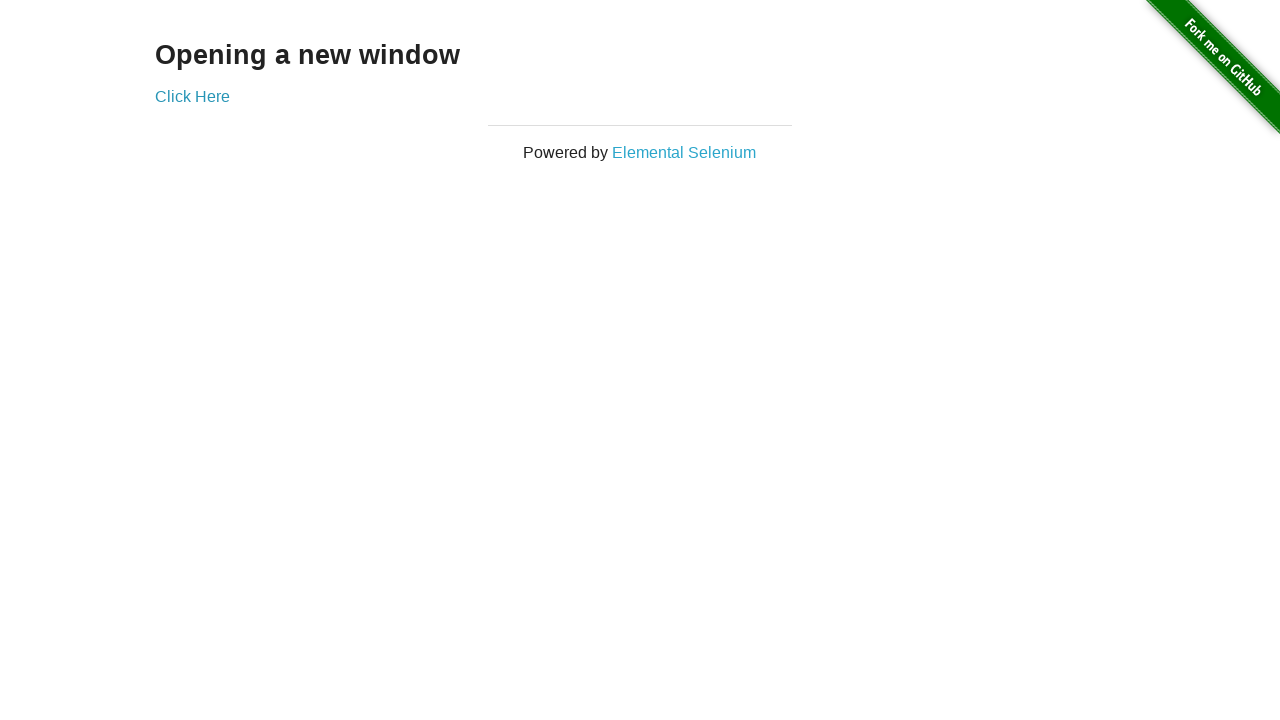